Tests that the counter displays the correct number of todo items as they are added

Starting URL: https://demo.playwright.dev/todomvc

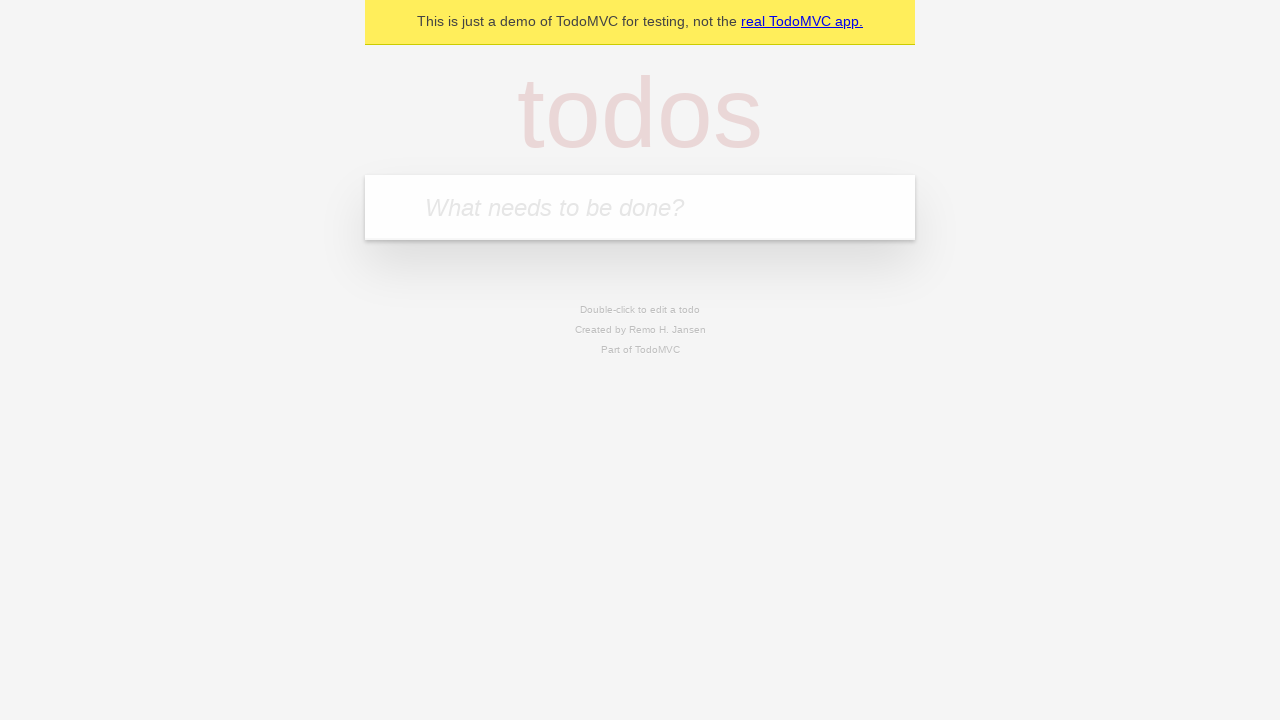

Located the todo input field
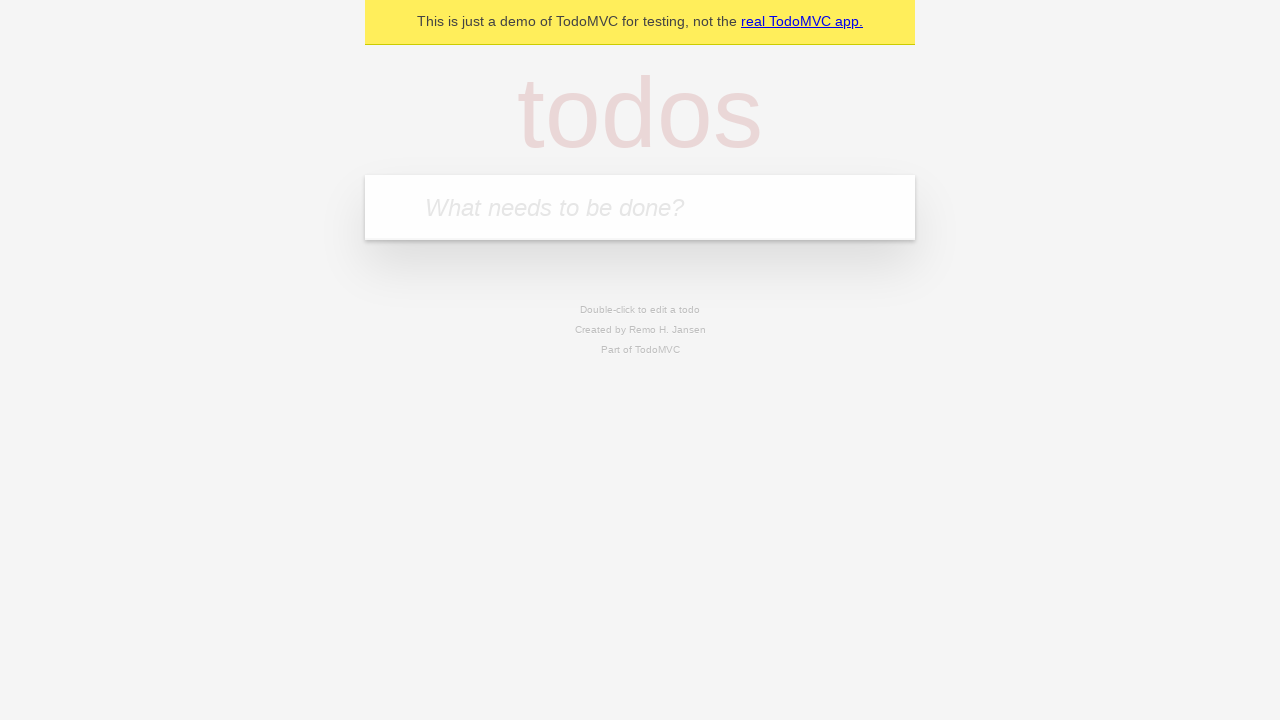

Filled todo input with 'buy some cheese' on internal:attr=[placeholder="What needs to be done?"i]
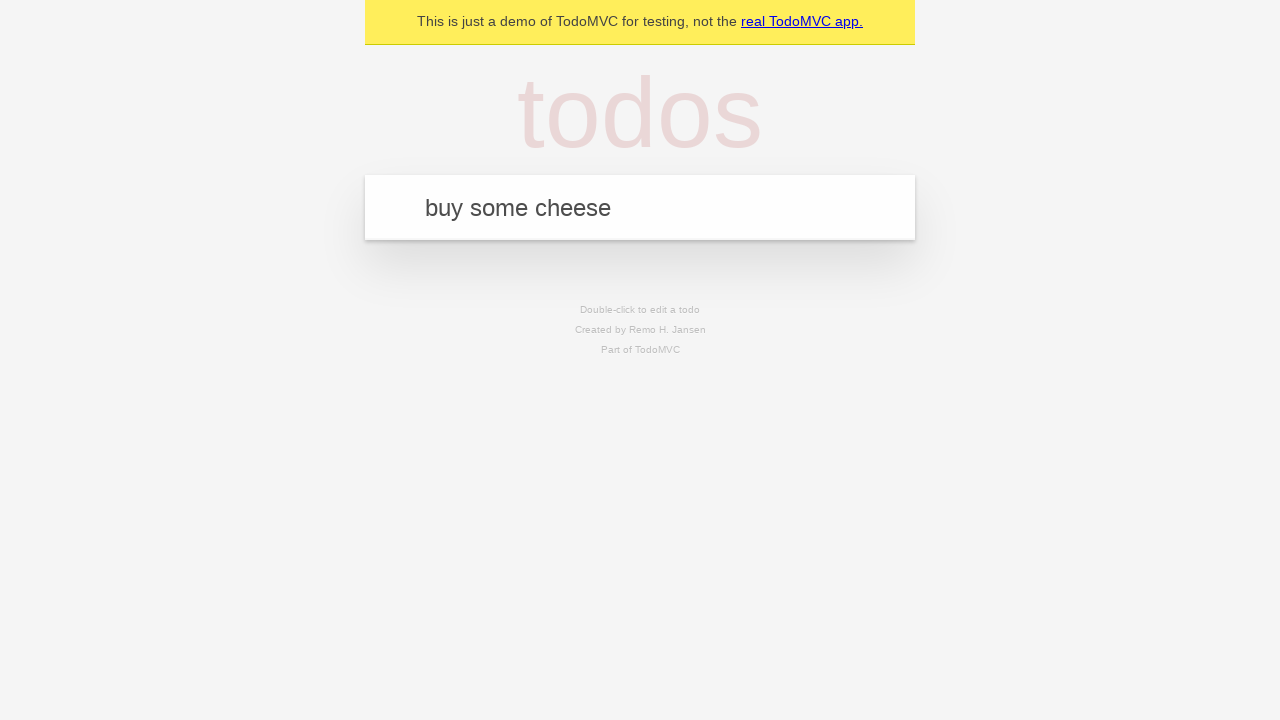

Pressed Enter to add first todo item on internal:attr=[placeholder="What needs to be done?"i]
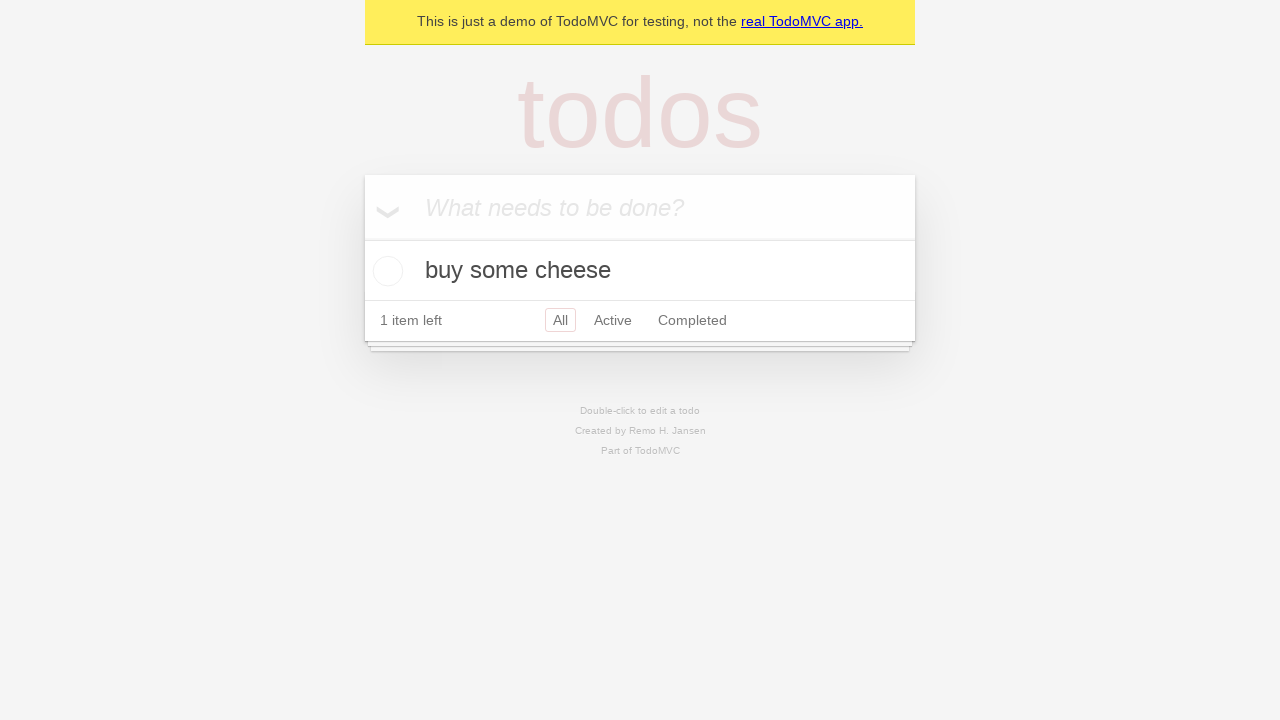

Todo counter element appeared after adding first item
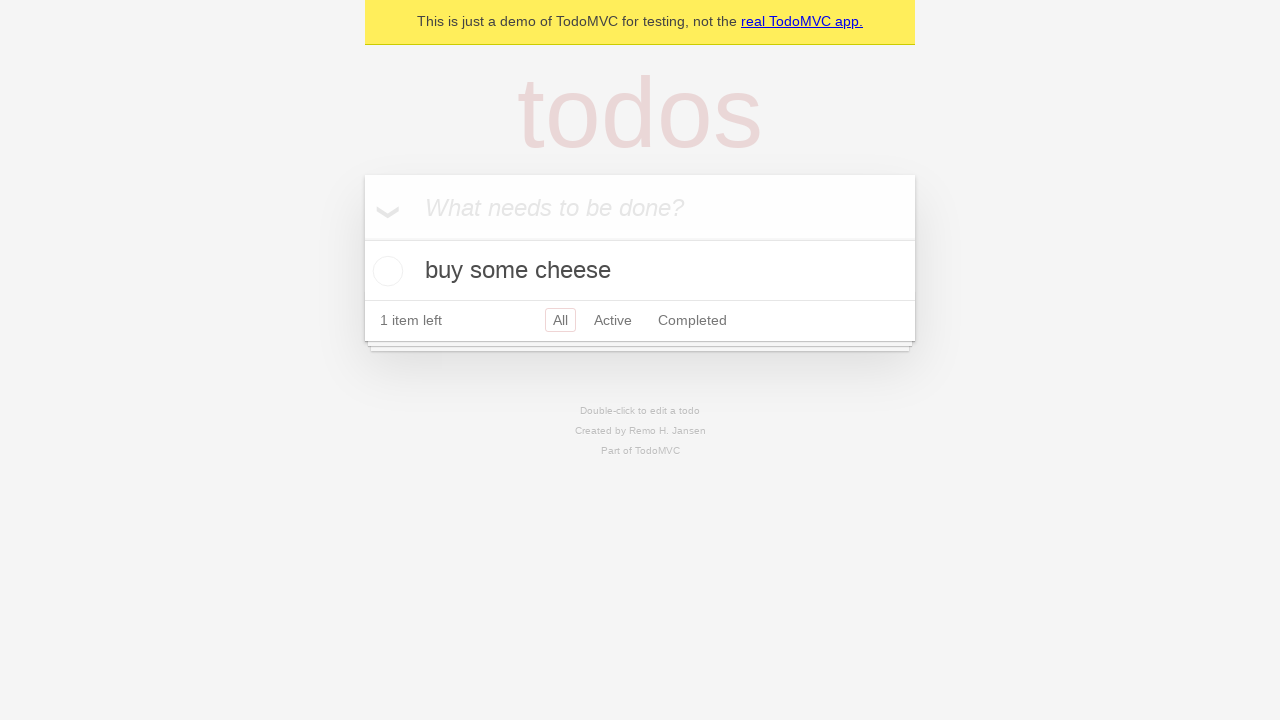

Filled todo input with 'feed the cat' on internal:attr=[placeholder="What needs to be done?"i]
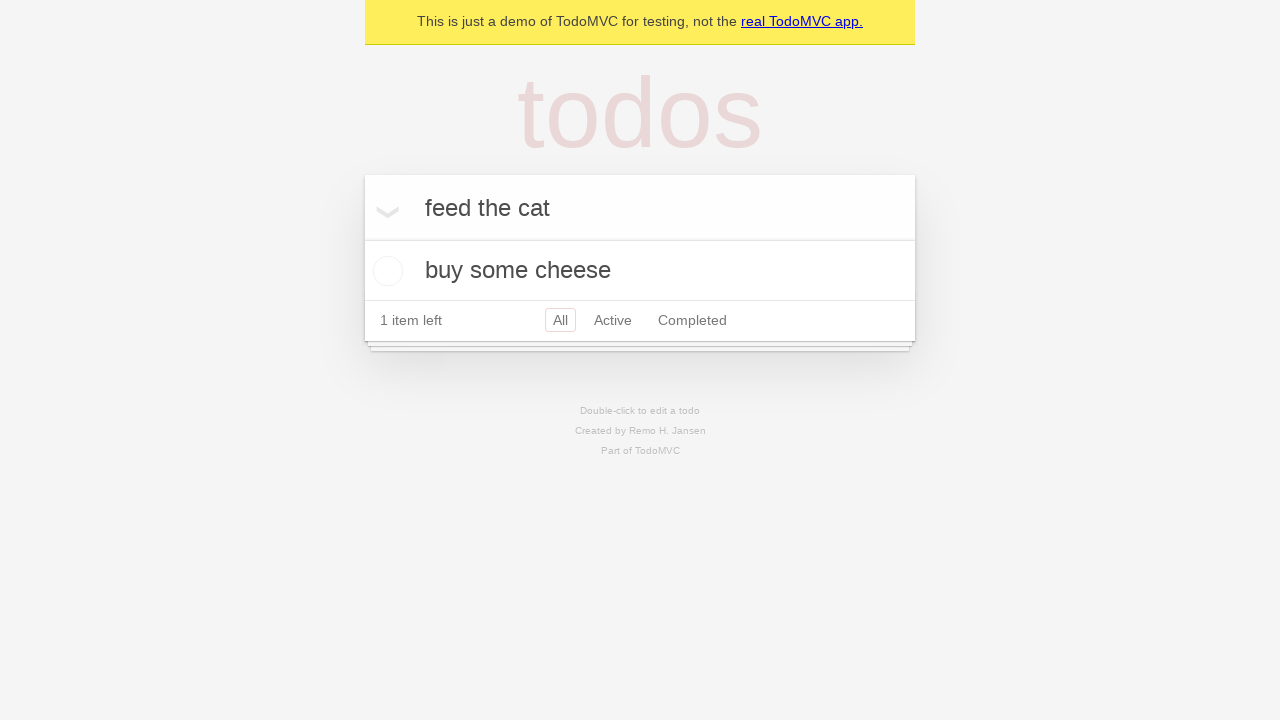

Pressed Enter to add second todo item on internal:attr=[placeholder="What needs to be done?"i]
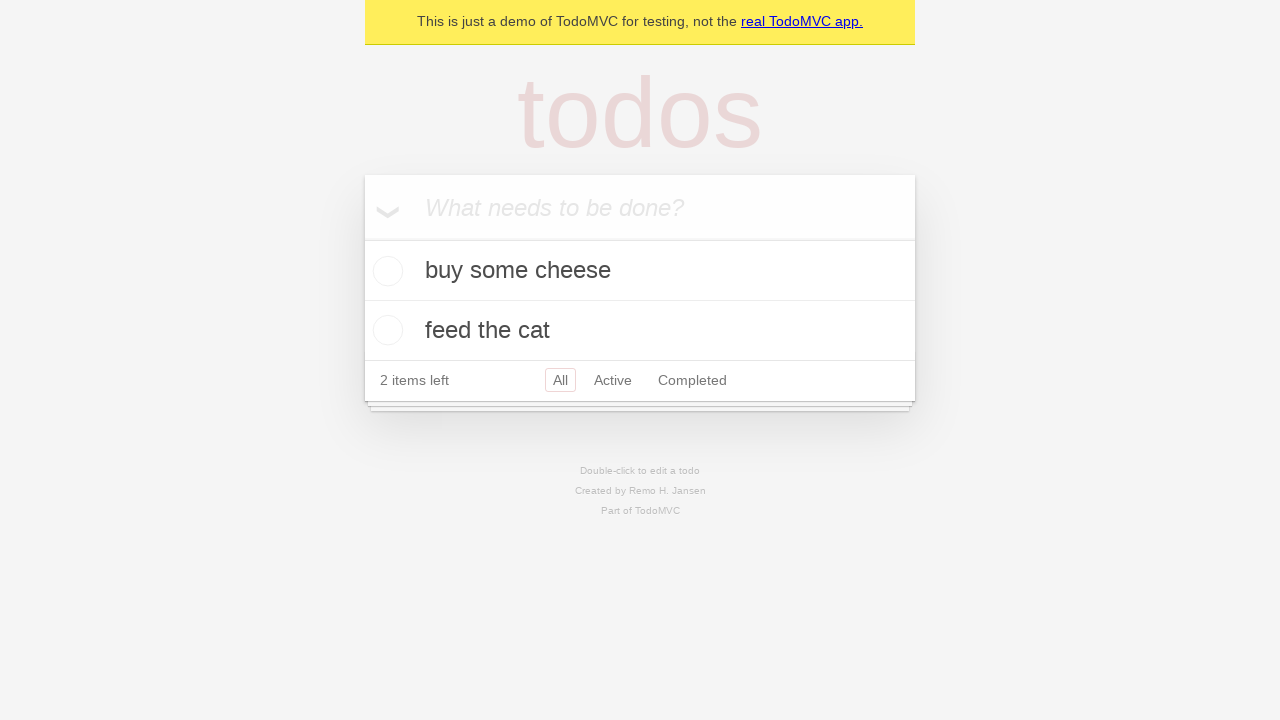

Todo counter updated to display 2 items
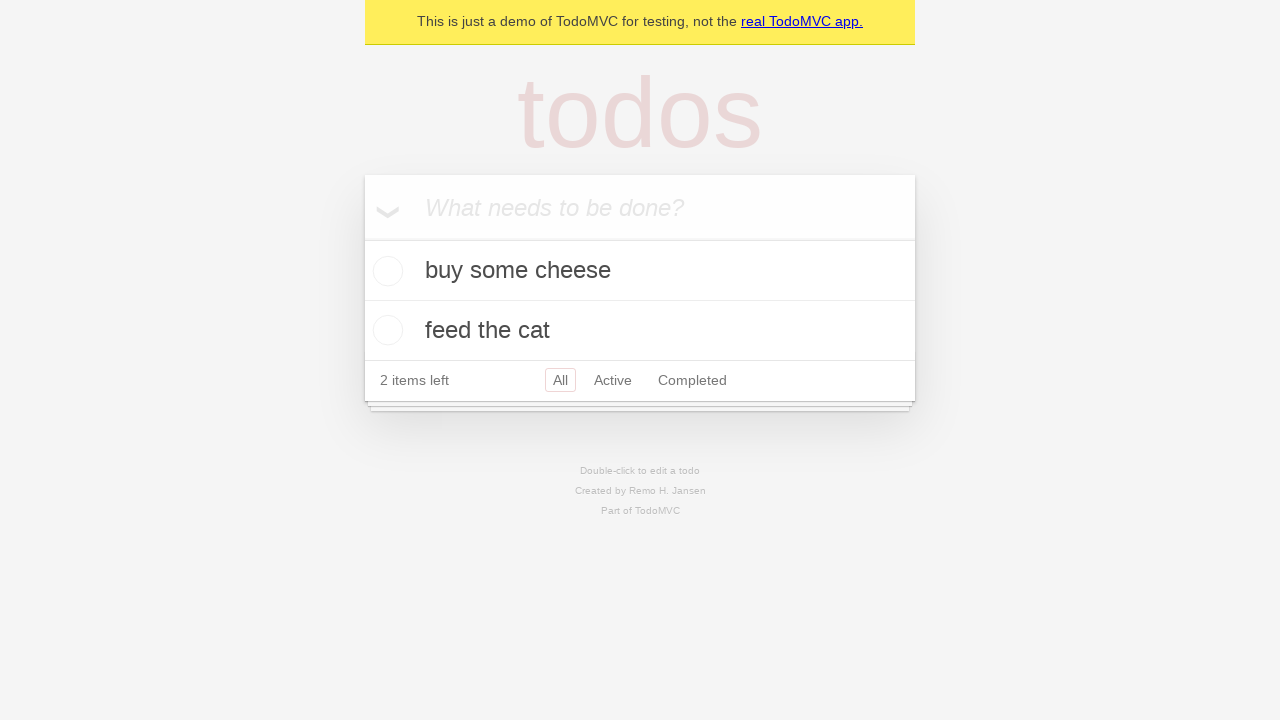

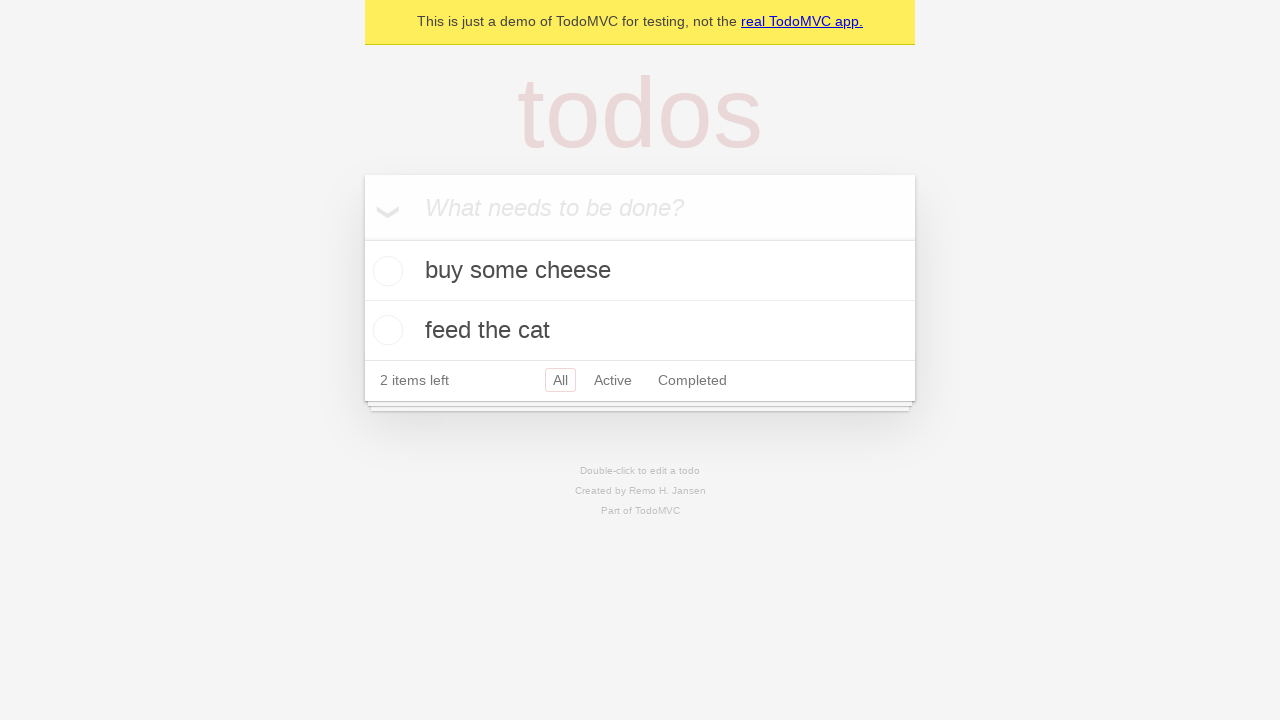